Navigates to a sortable data tables page and verifies the table structure by checking the presence of rows and column headers

Starting URL: https://the-internet.herokuapp.com/

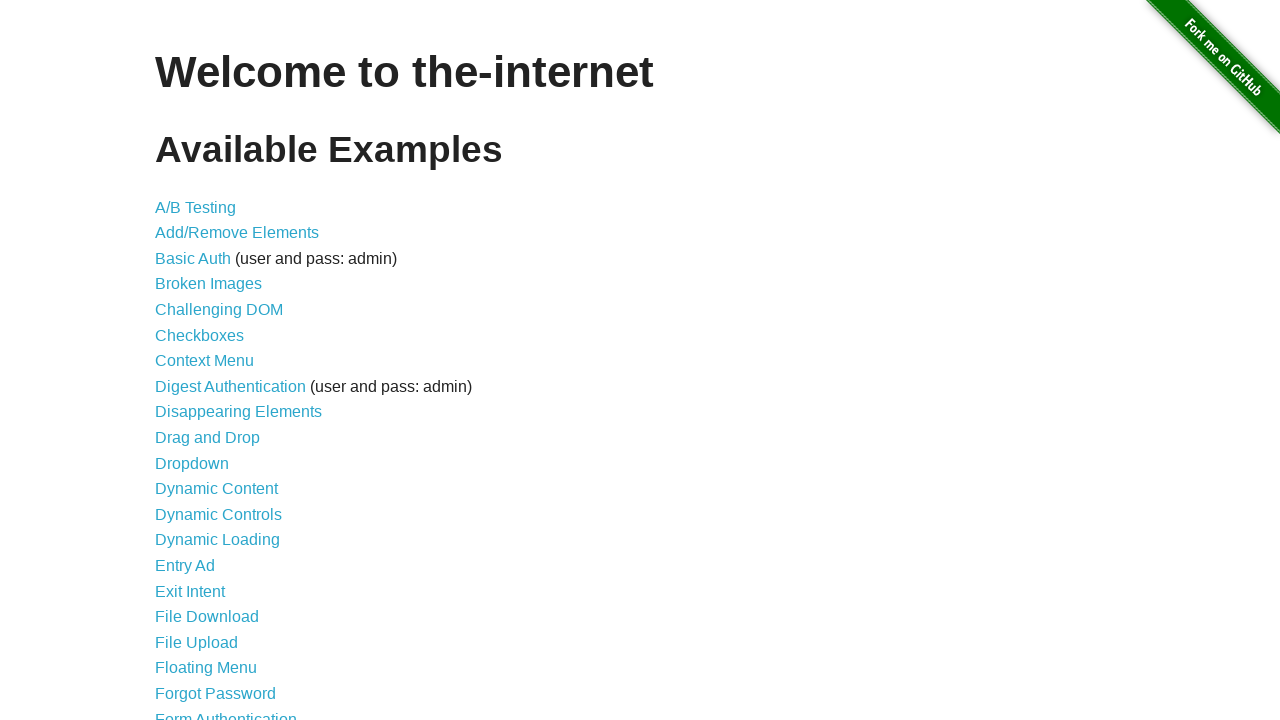

Clicked on 'Sortable Data Tables' link at (230, 574) on xpath=//a[text()='Sortable Data Tables']
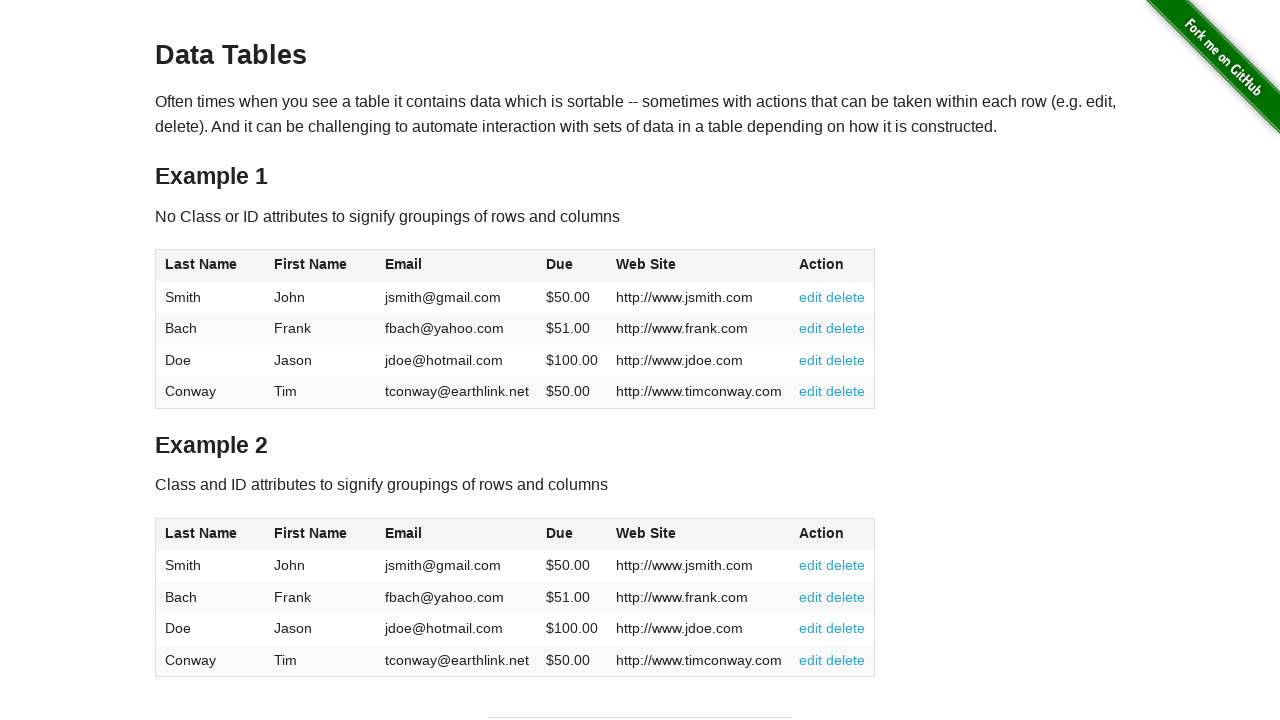

Table rows loaded and verified
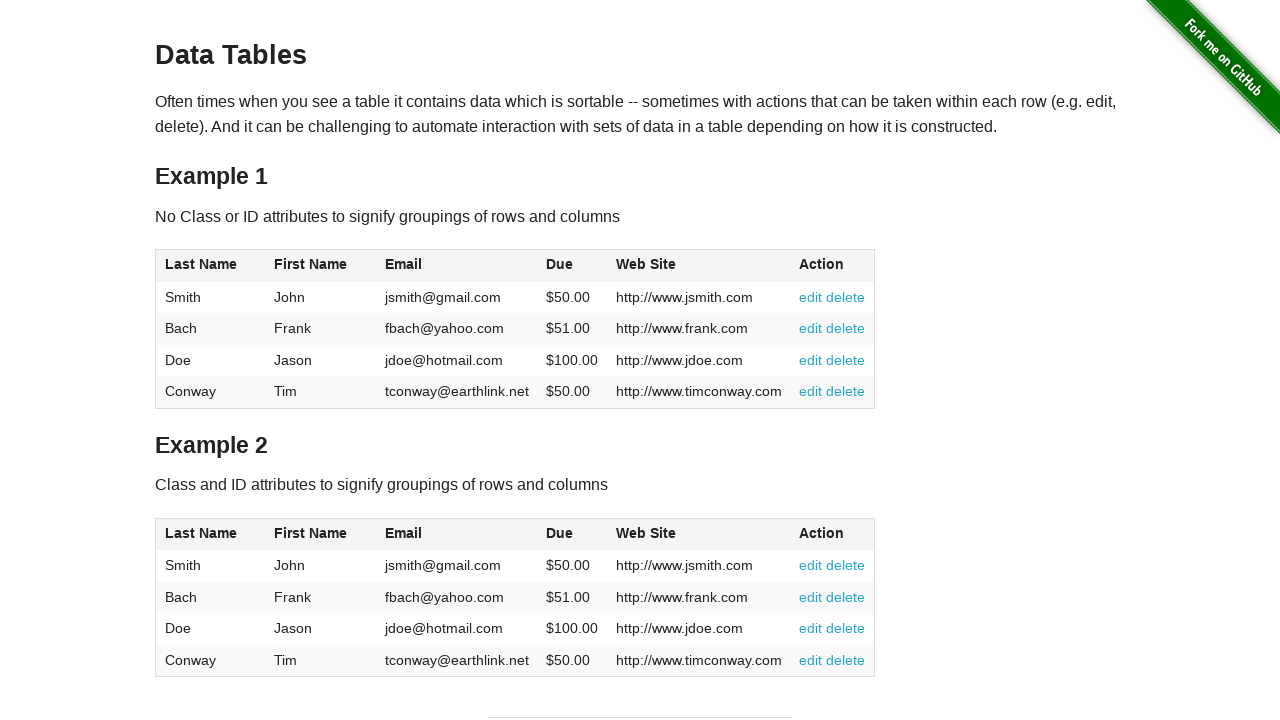

Table column headers loaded and verified
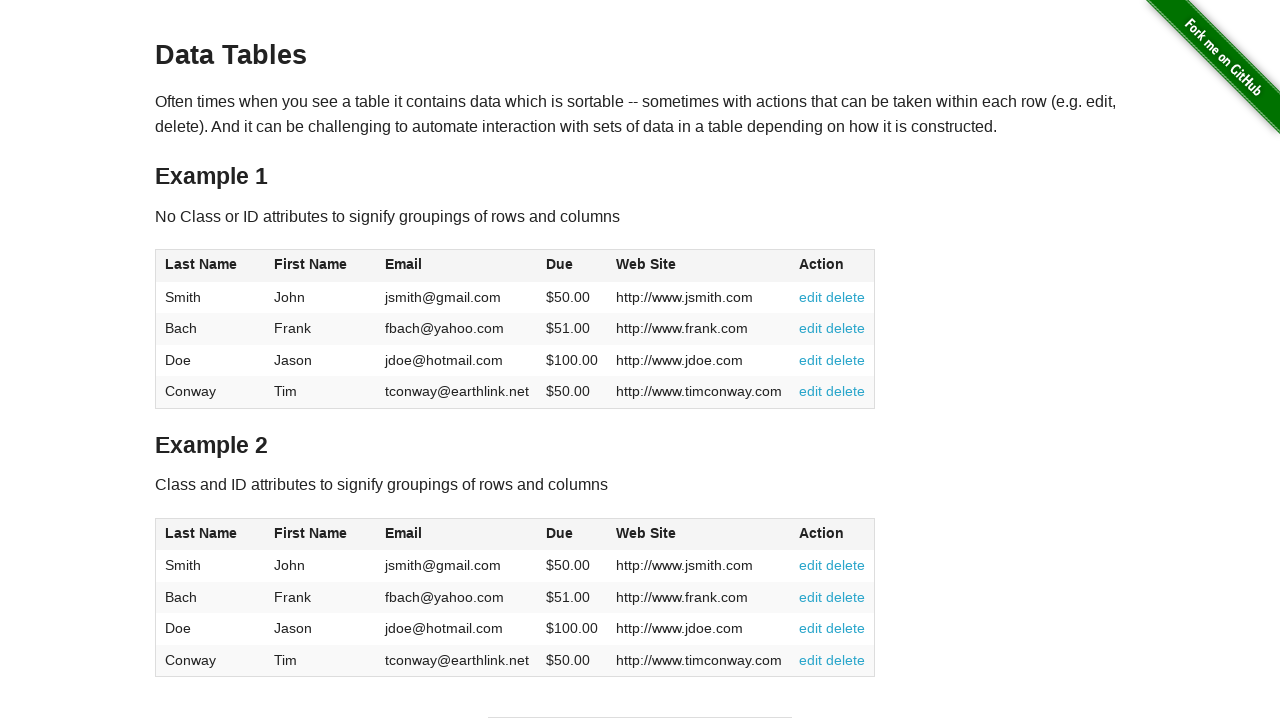

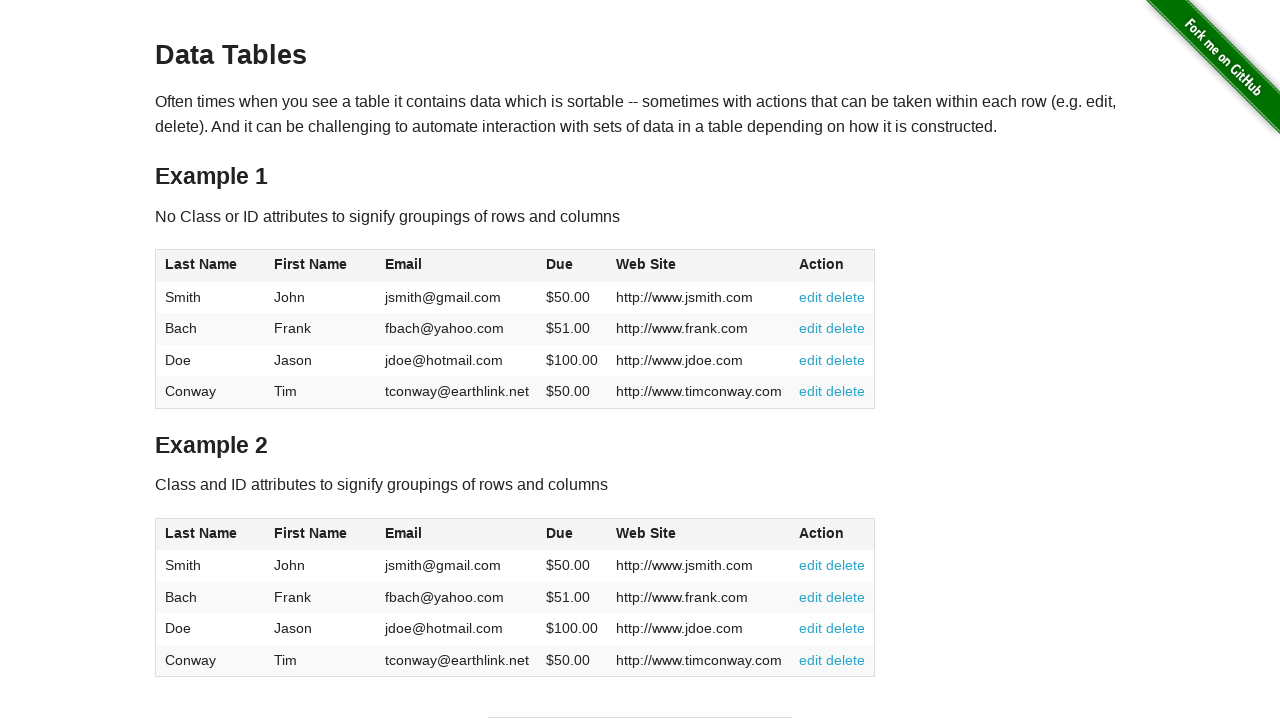